Navigates to a Mexican Supreme Court judicial thesis detail page and verifies it loads successfully

Starting URL: https://sjf.scjn.gob.mx/SJFSist/Paginas/DetalleGeneralV2.aspx?ID=159819&Clase=DetalleTesisBL&Semanario=0

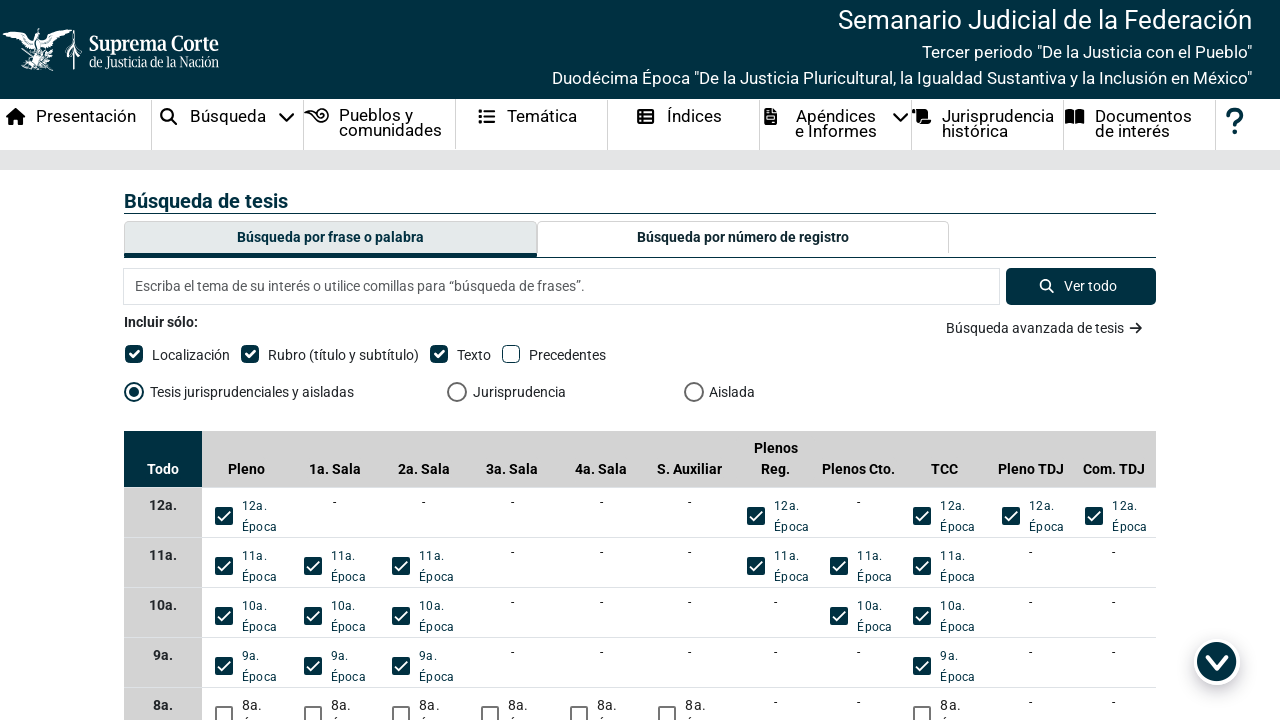

Waited for DOM content to load on Mexican Supreme Court judicial thesis detail page
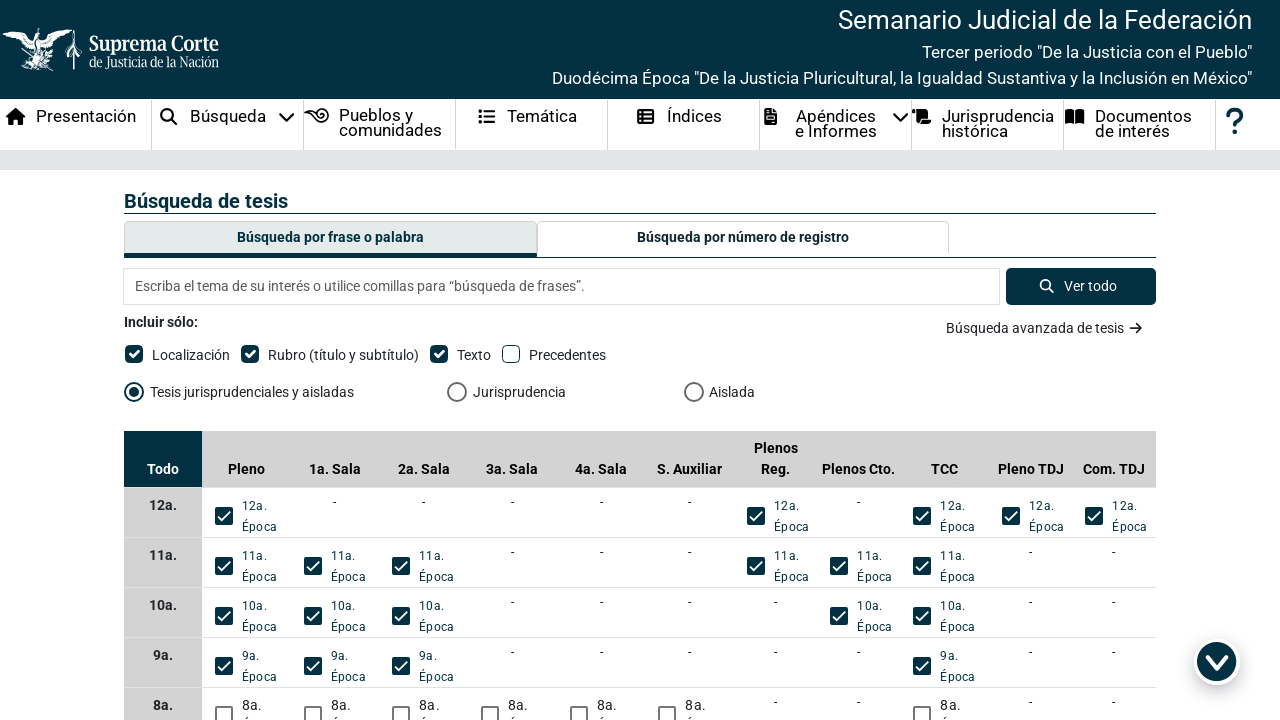

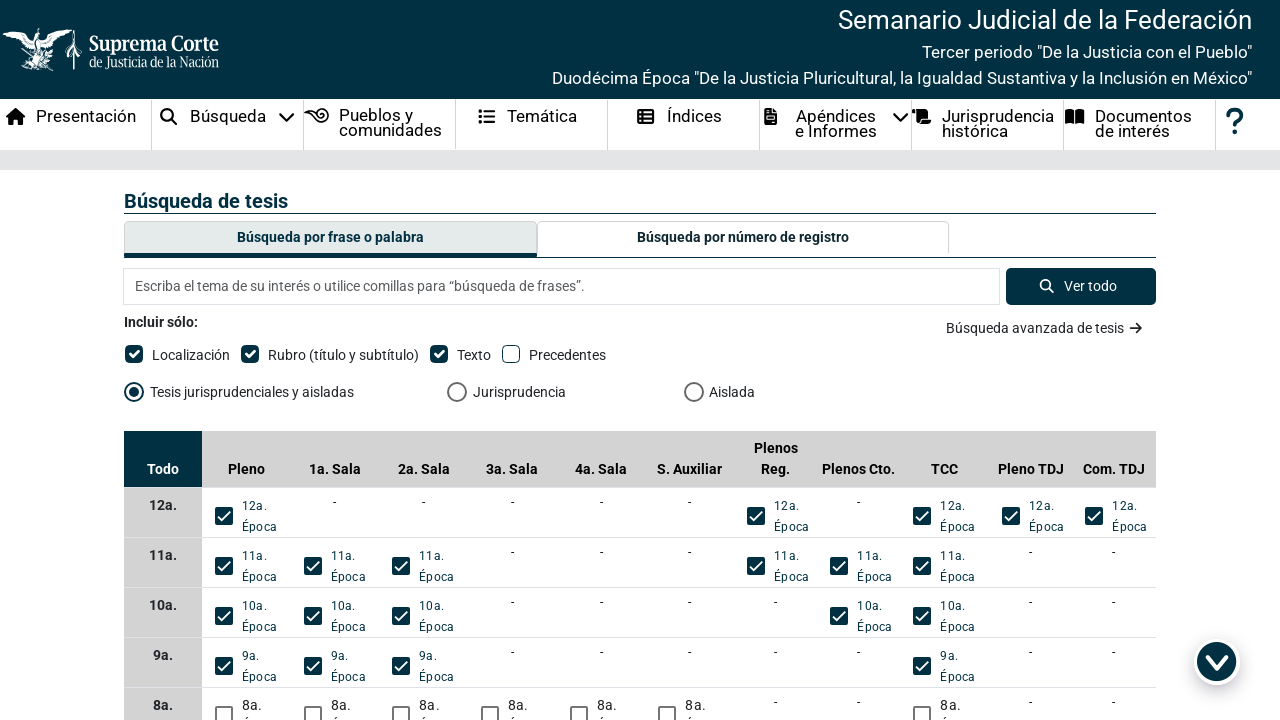